Tests navigation by clicking on page number 2 link

Starting URL: https://bonigarcia.dev/selenium-webdriver-java/navigation1.html

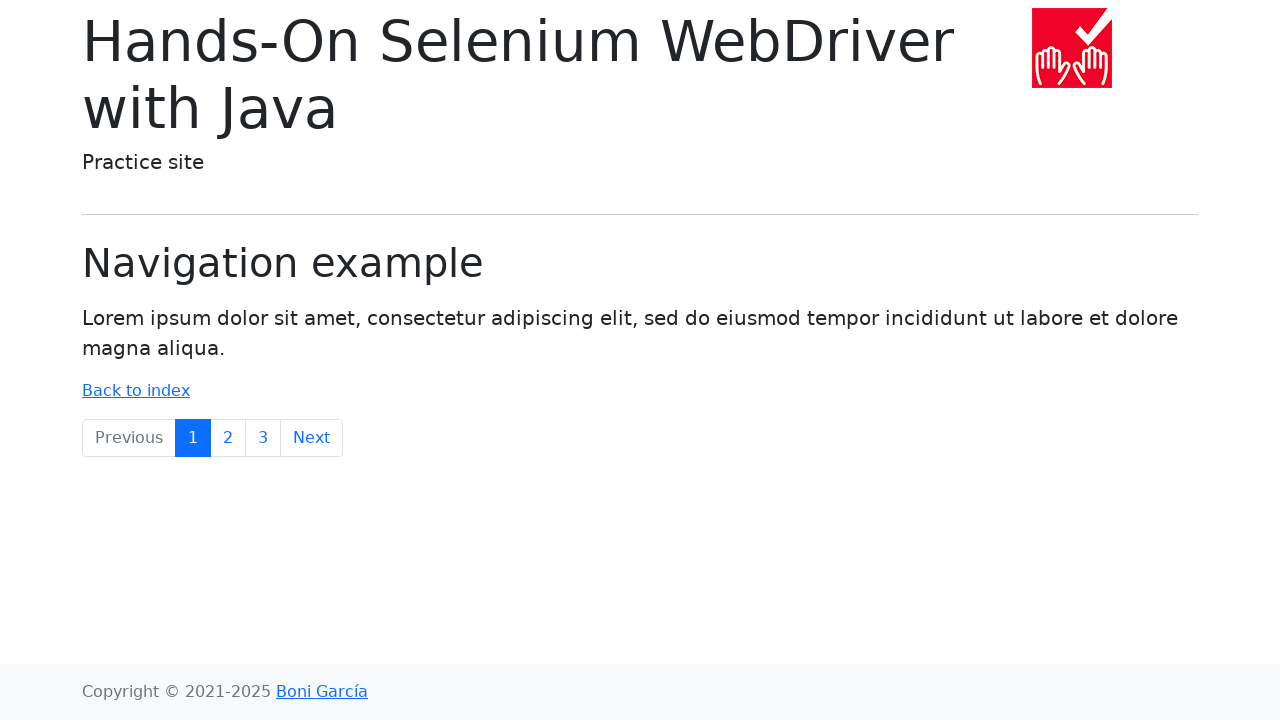

Navigated to navigation1.html test page
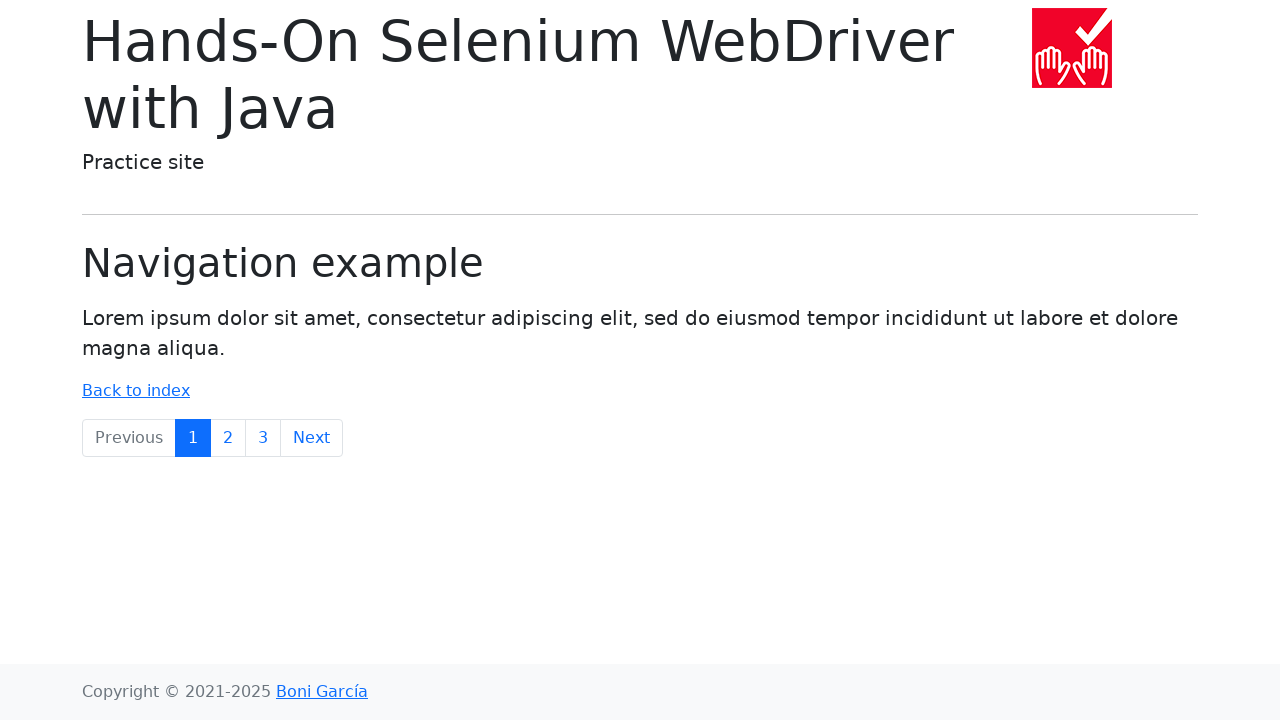

Clicked on page number 2 link at (228, 438) on a:text('2')
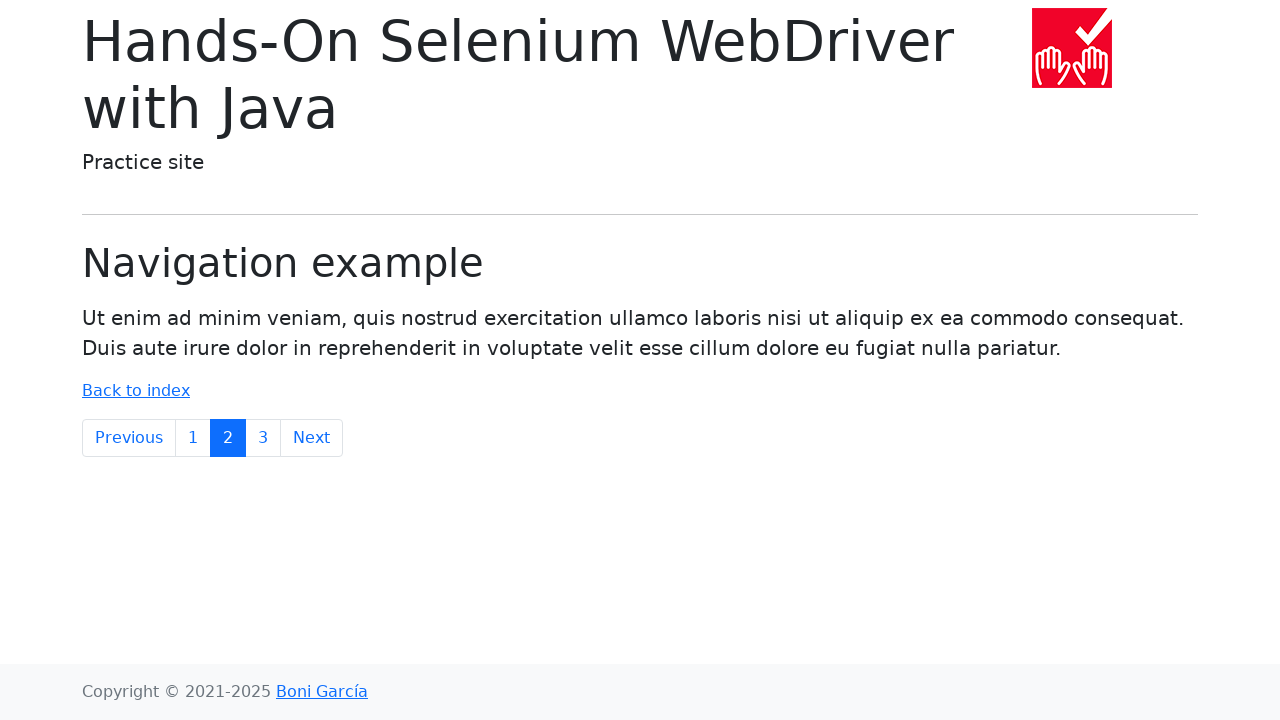

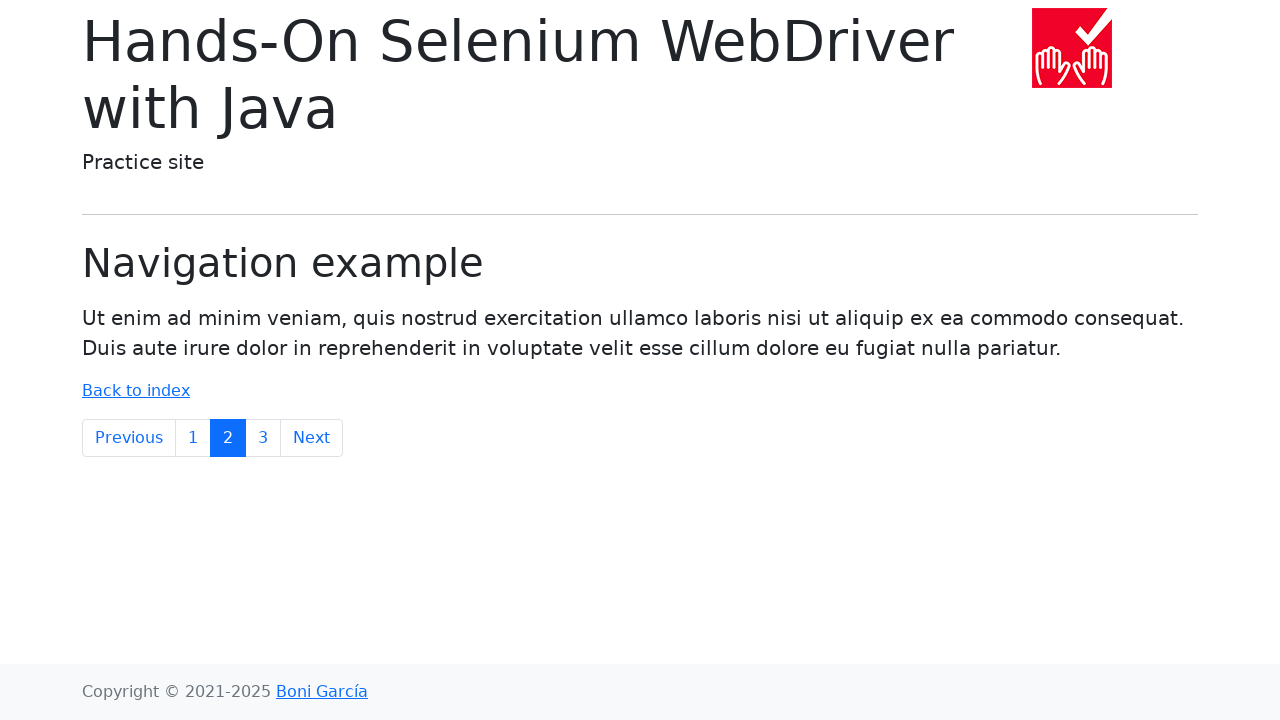